Demonstrates ElementClickInterceptedException by clicking a dropdown menu and then attempting to click an element that gets covered by the dropdown

Starting URL: https://omayo.blogspot.com/

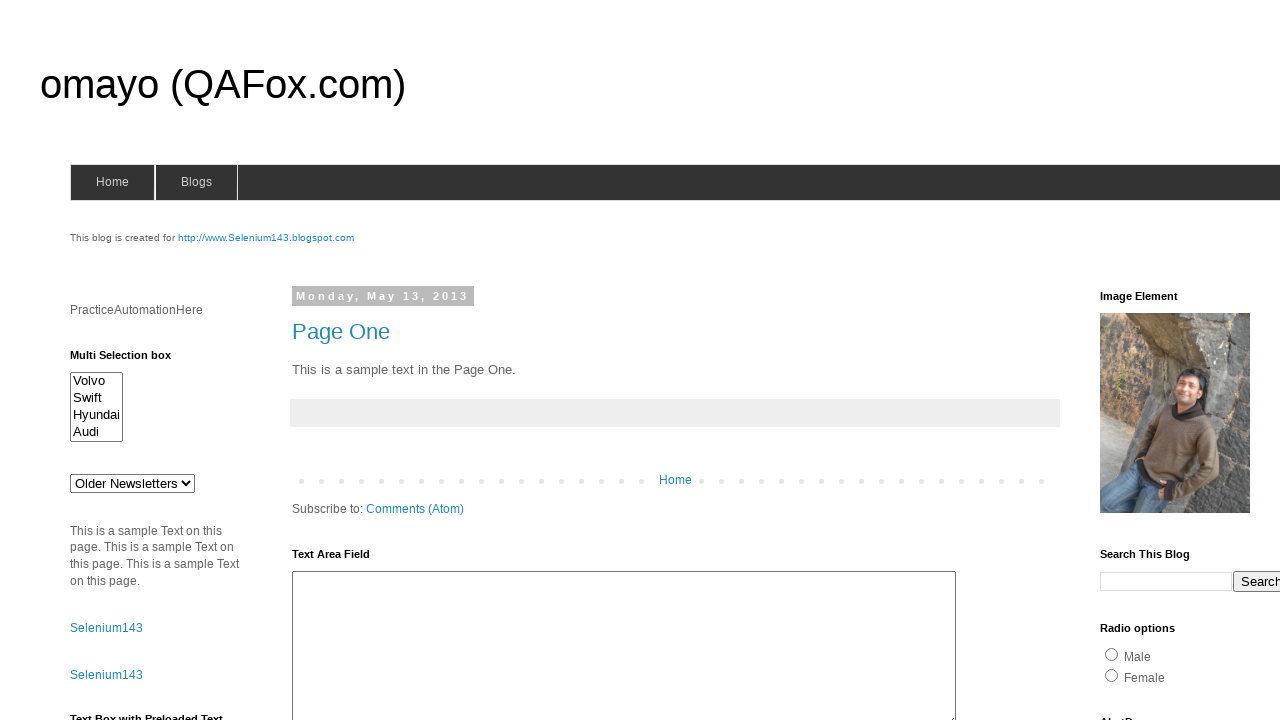

Navigated to https://omayo.blogspot.com/
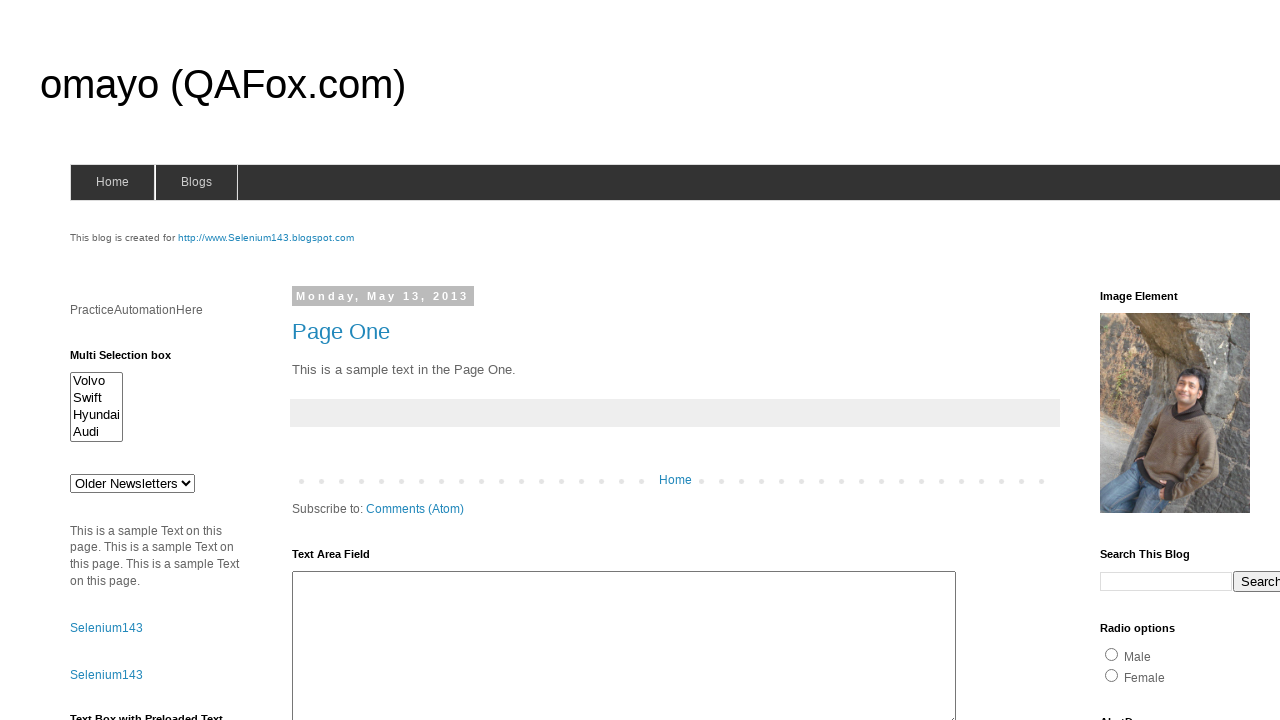

Clicked blogs menu to open dropdown at (196, 182) on #blogsmenu
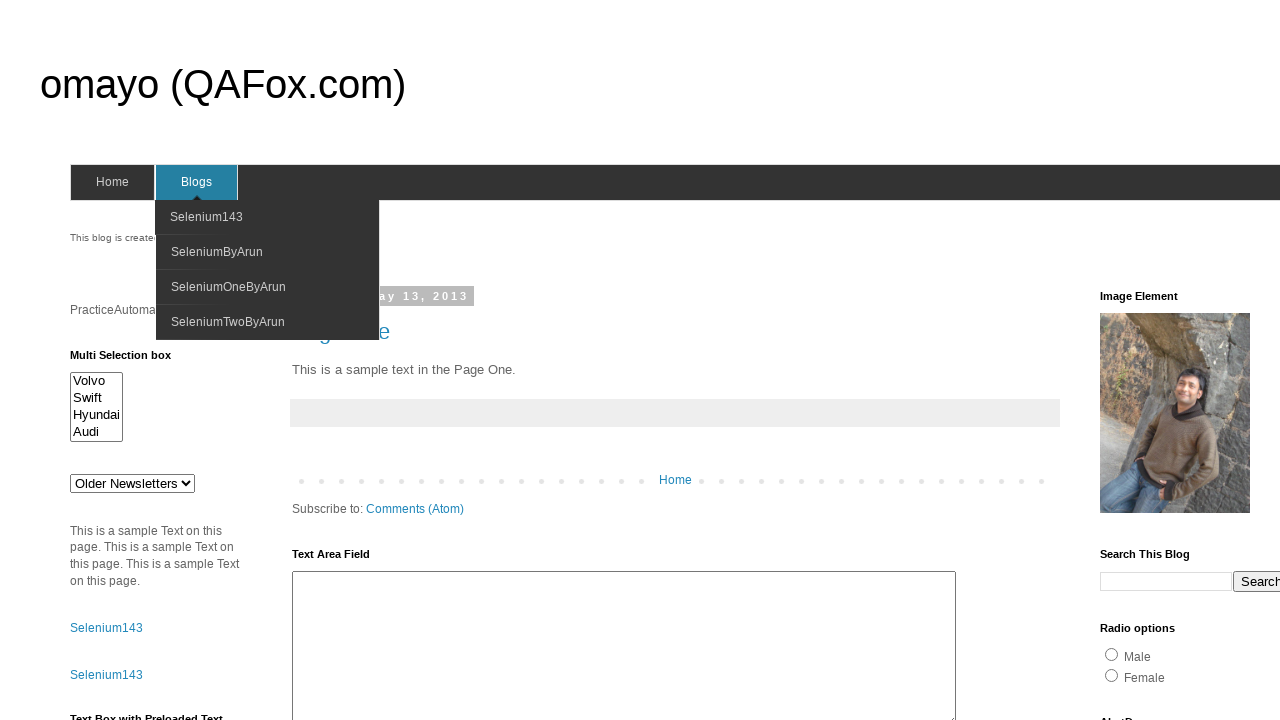

Attempted to click selenium143 link (intercepted by dropdown) at (186, 6) on #selenium143
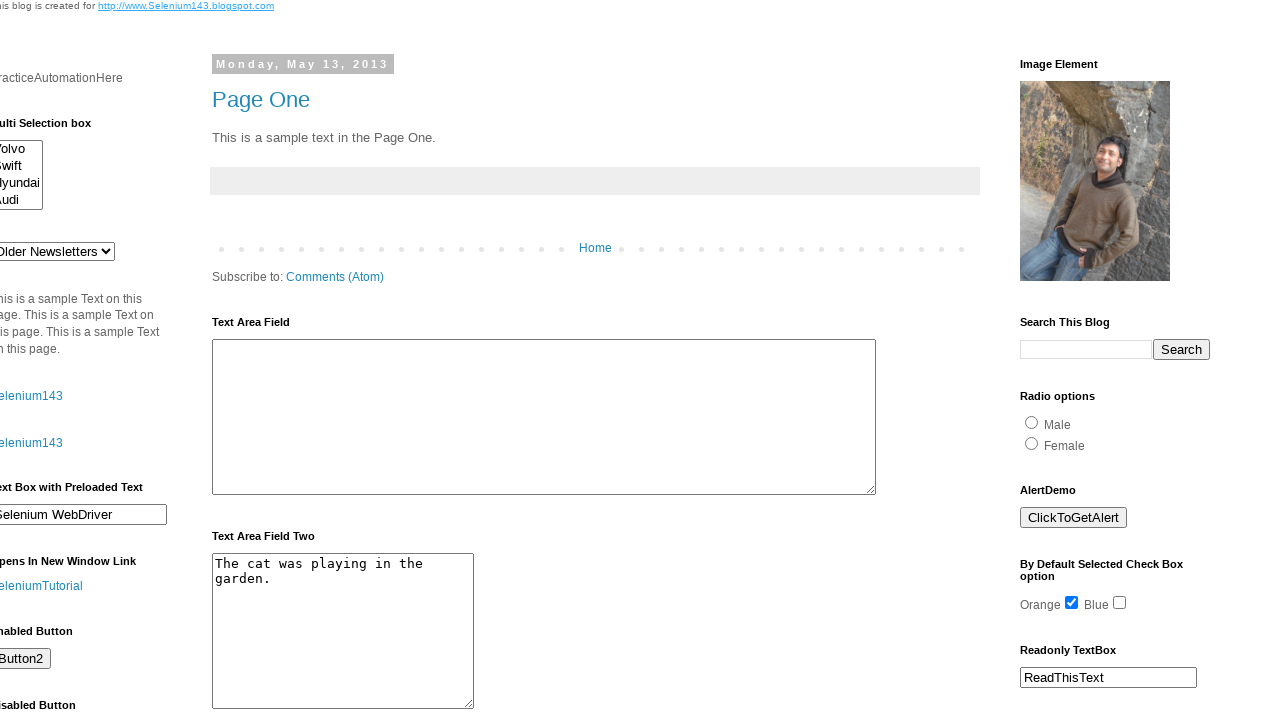

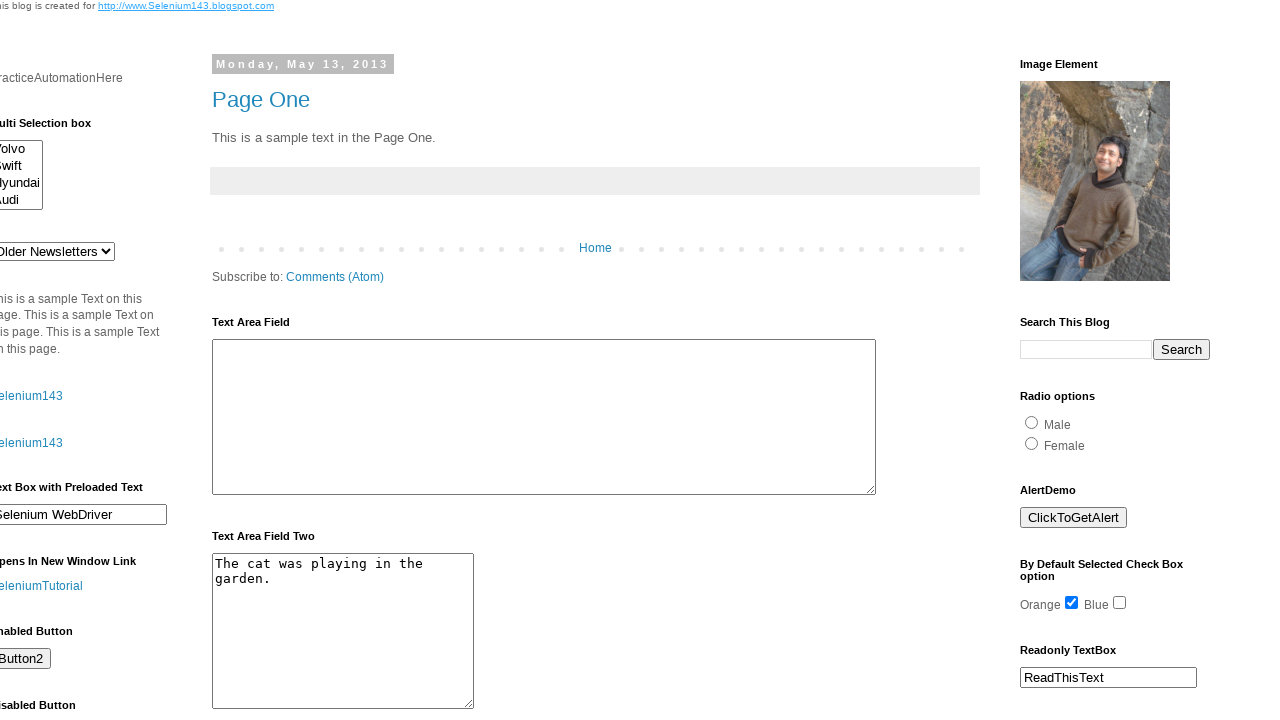